Tests that the Clear completed button displays correct text after marking an item complete.

Starting URL: https://demo.playwright.dev/todomvc

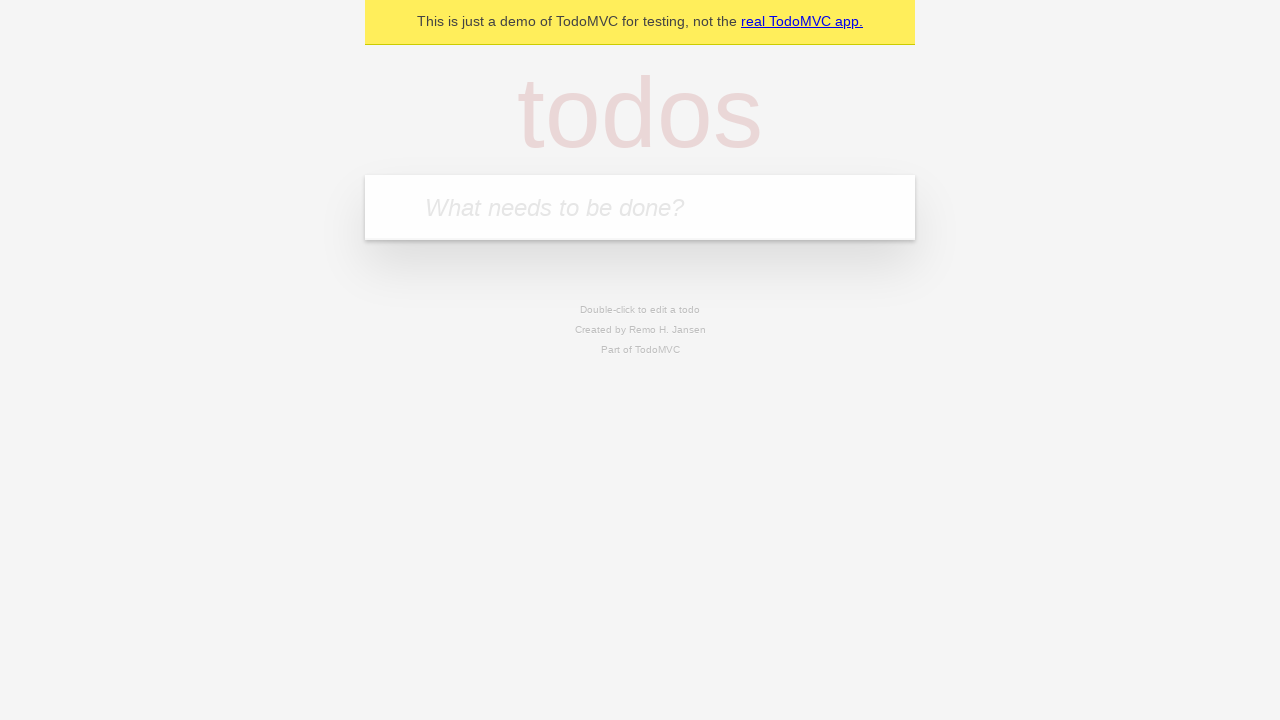

Filled todo input with 'buy some cheese' on internal:attr=[placeholder="What needs to be done?"i]
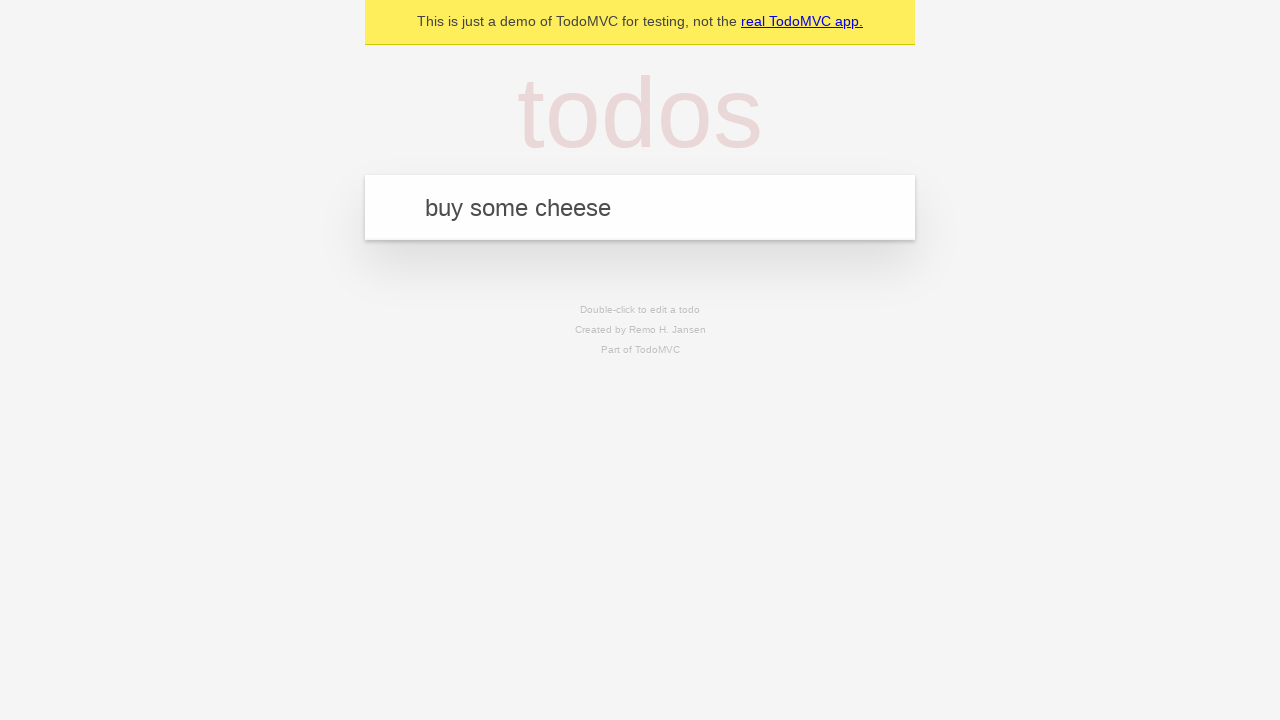

Pressed Enter to add first todo item on internal:attr=[placeholder="What needs to be done?"i]
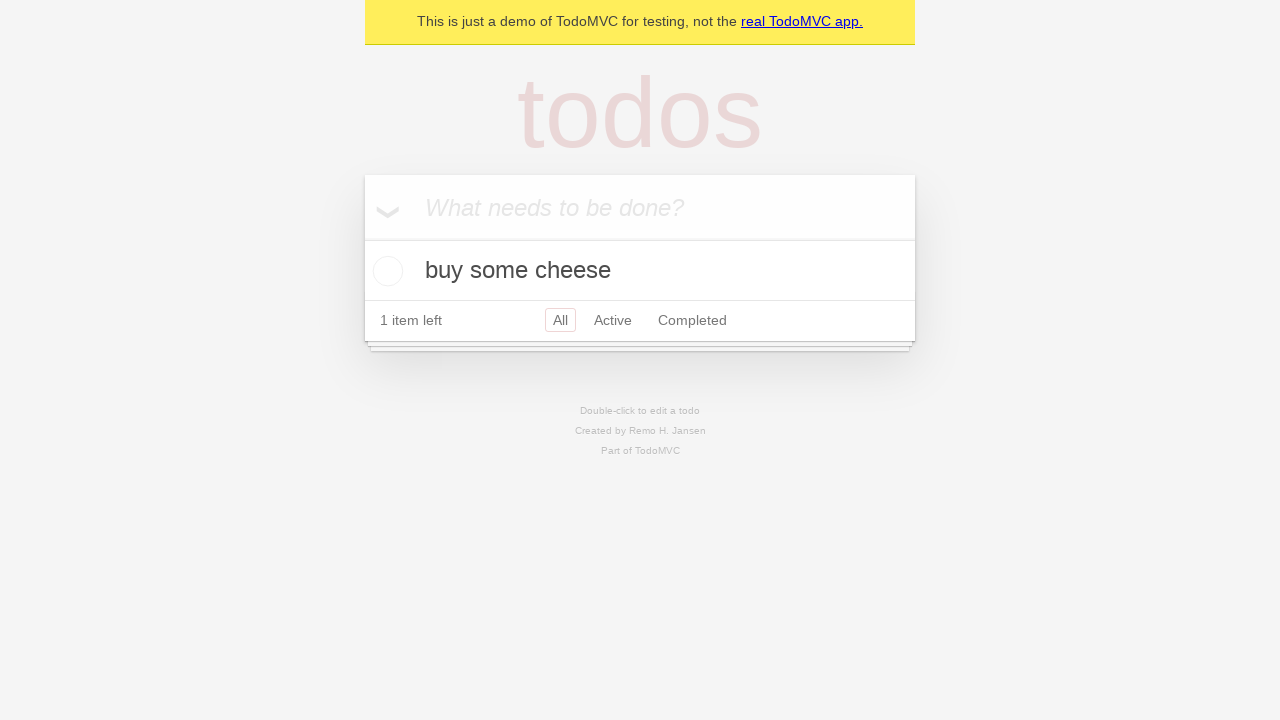

Filled todo input with 'feed the cat' on internal:attr=[placeholder="What needs to be done?"i]
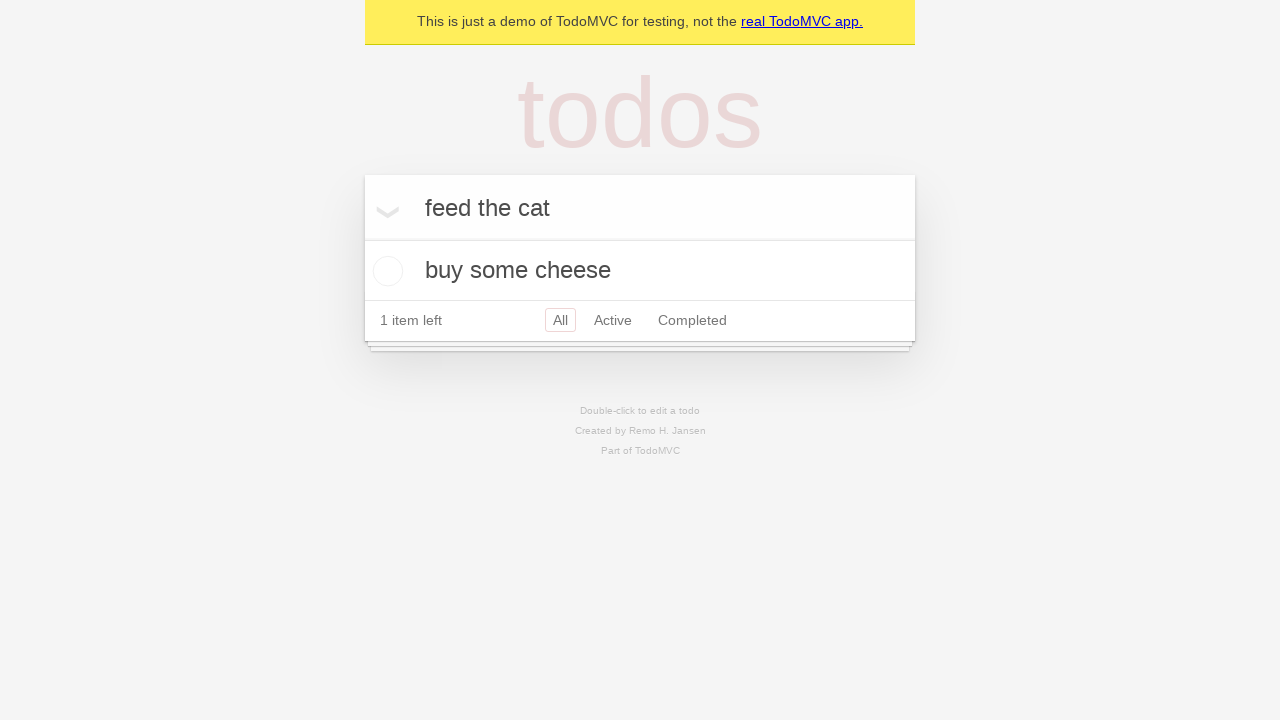

Pressed Enter to add second todo item on internal:attr=[placeholder="What needs to be done?"i]
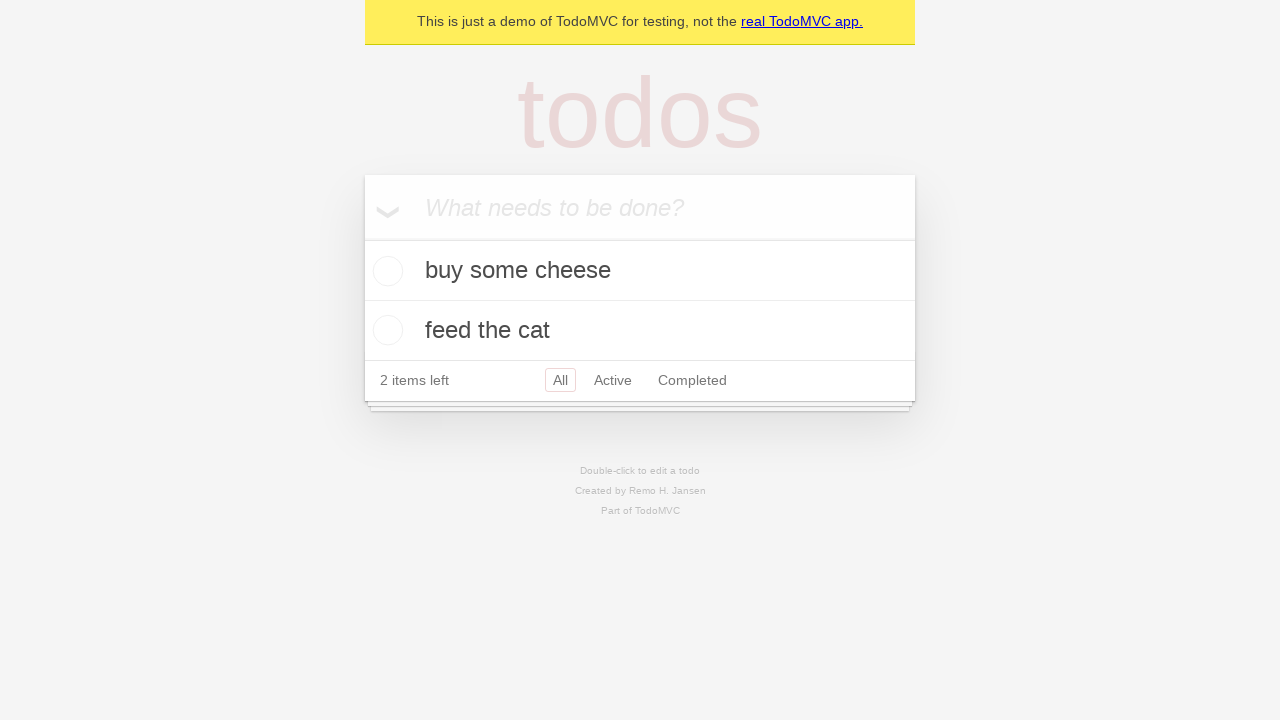

Filled todo input with 'book a doctors appointment' on internal:attr=[placeholder="What needs to be done?"i]
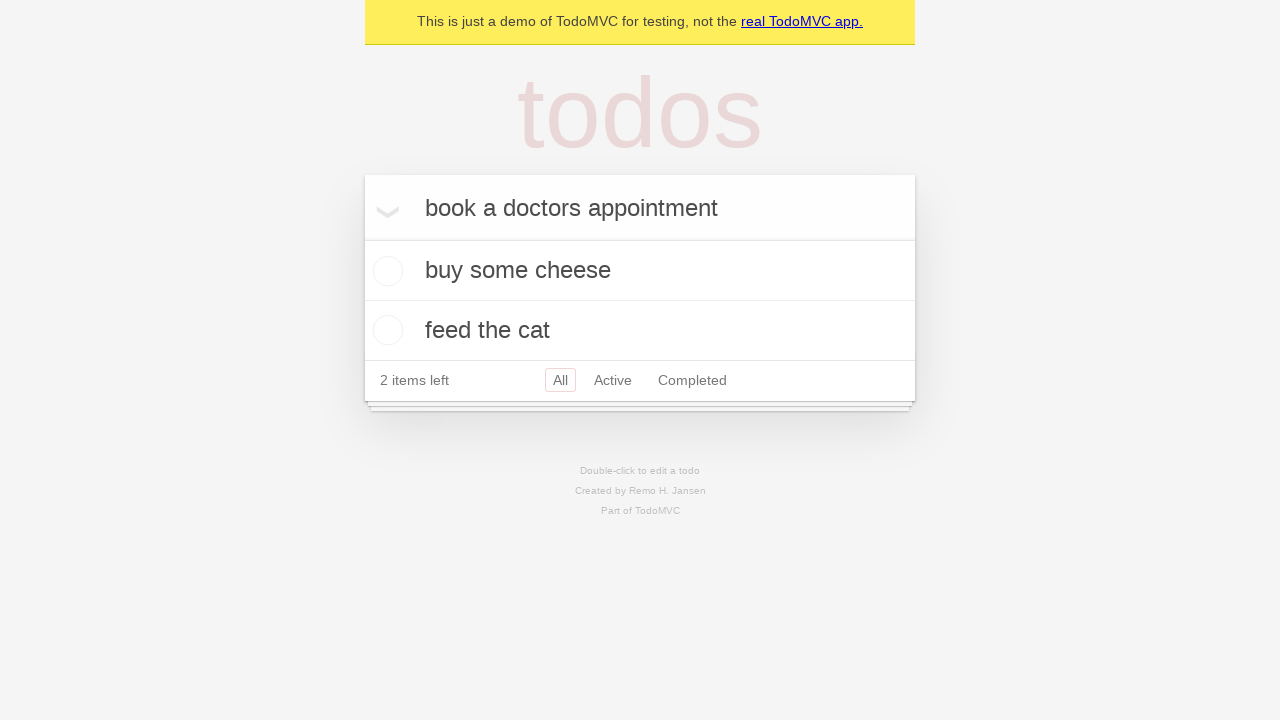

Pressed Enter to add third todo item on internal:attr=[placeholder="What needs to be done?"i]
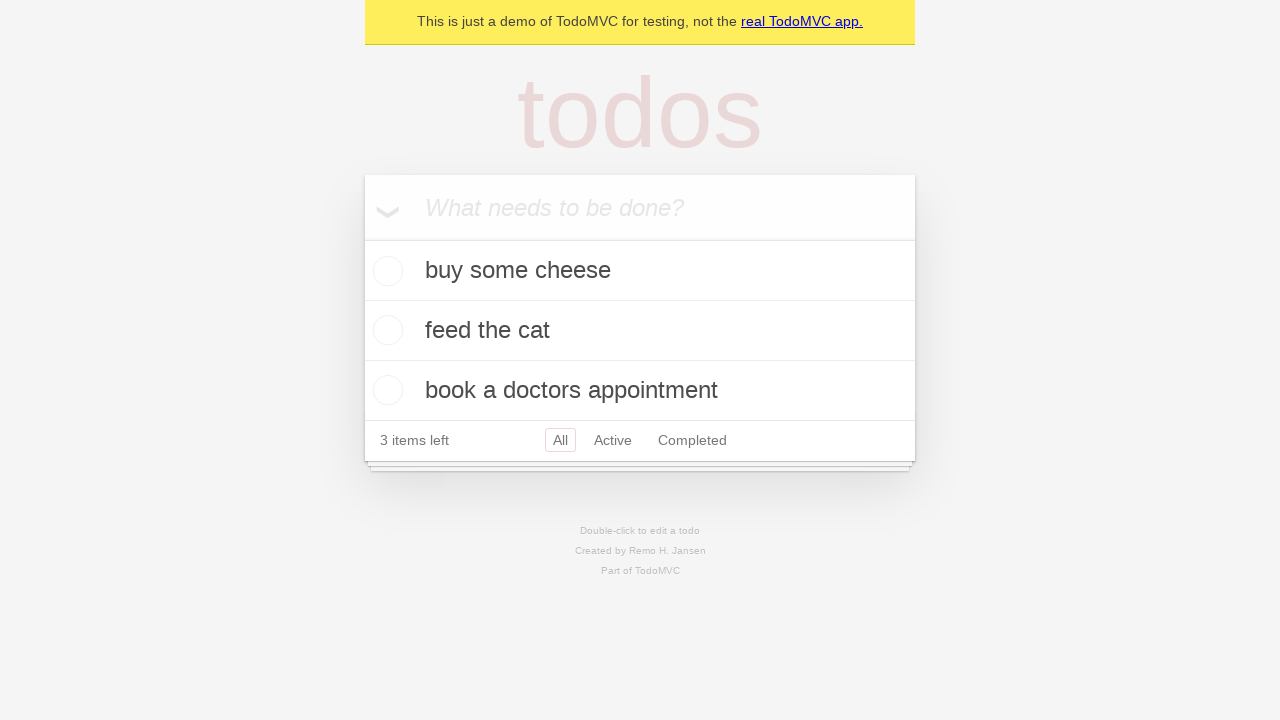

Checked the first todo item as complete at (385, 271) on .todo-list li .toggle >> nth=0
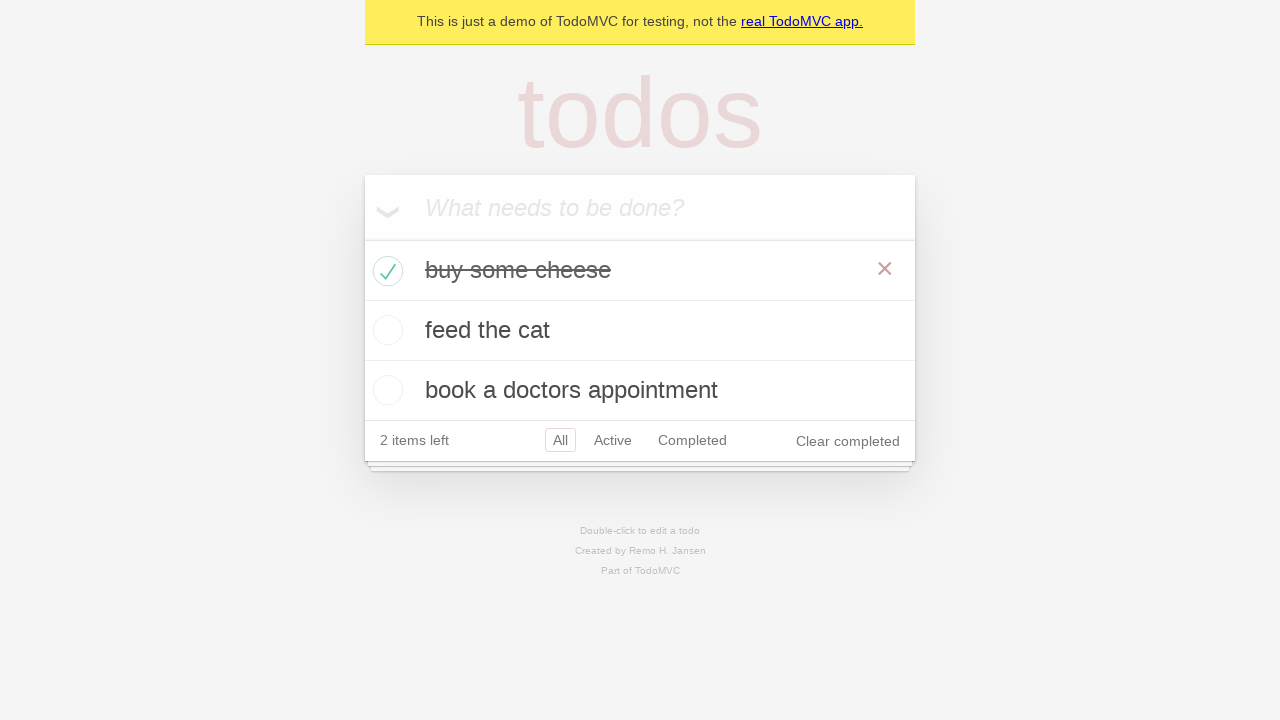

Verified 'Clear completed' button is displayed
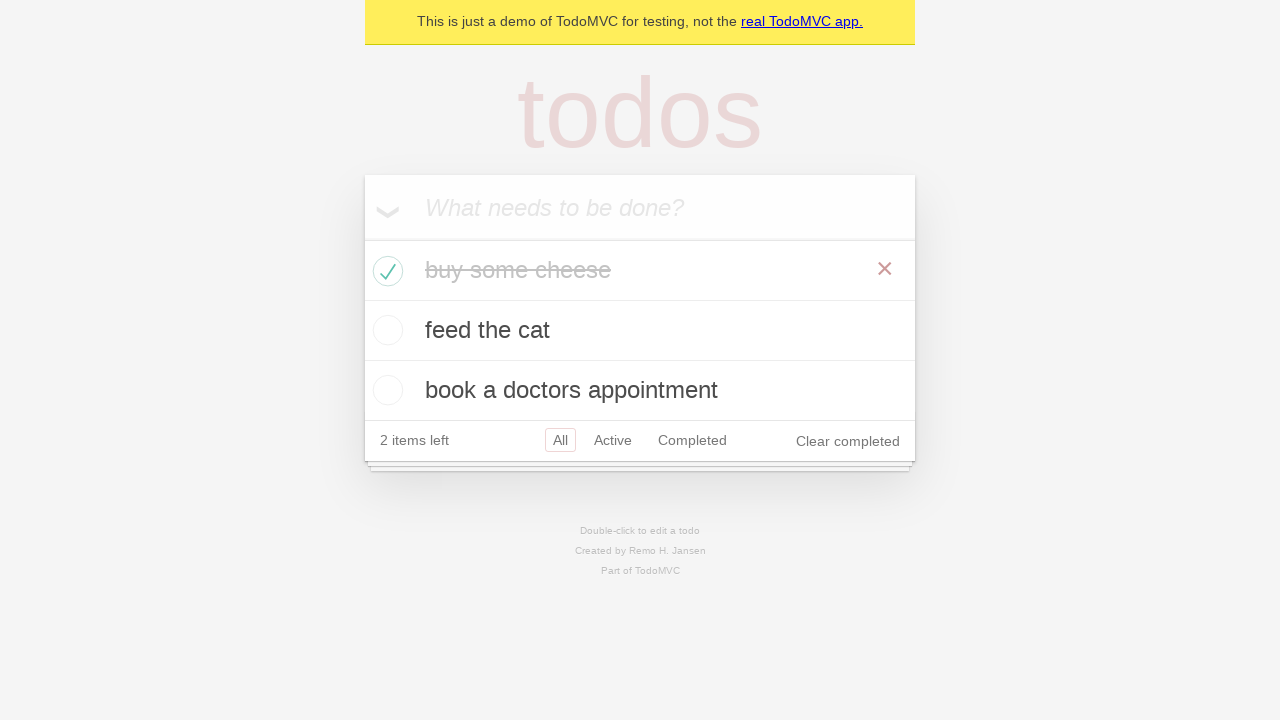

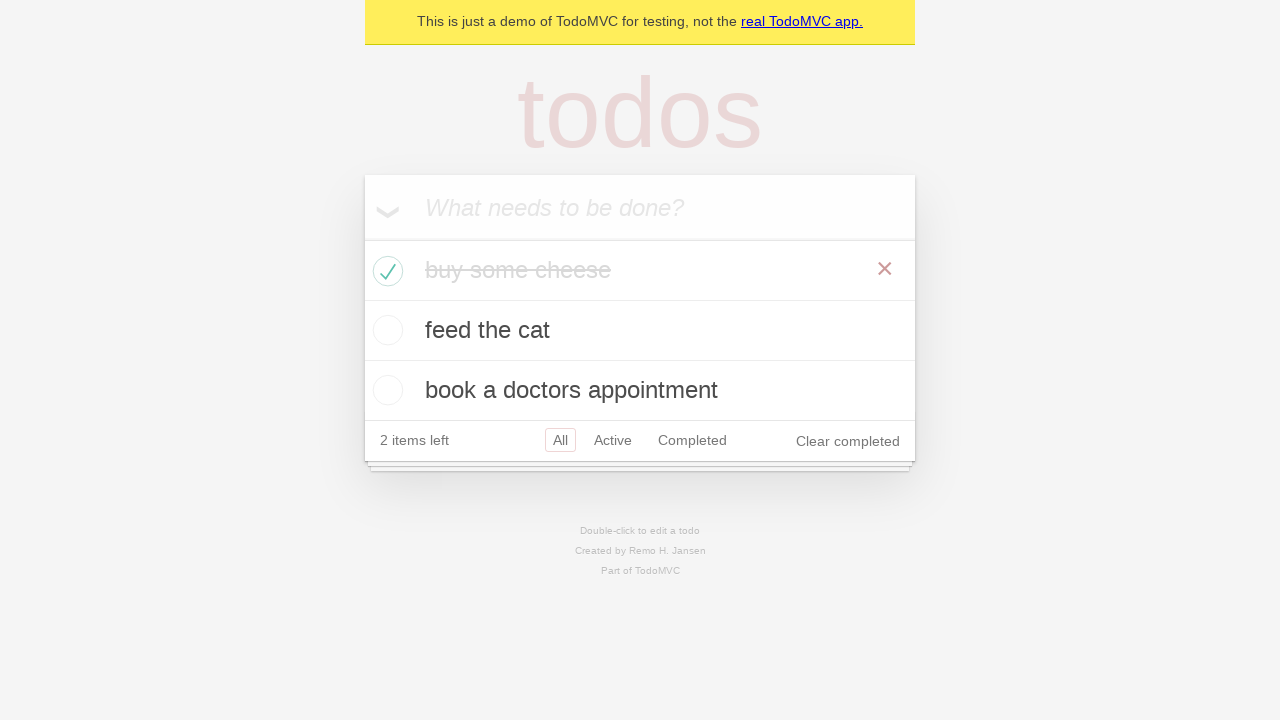